Tests right-click context menu functionality by performing a right-click on a designated area, verifying the alert message, then clicking a link that opens in a new window and verifying the content on the new page.

Starting URL: https://the-internet.herokuapp.com/context_menu

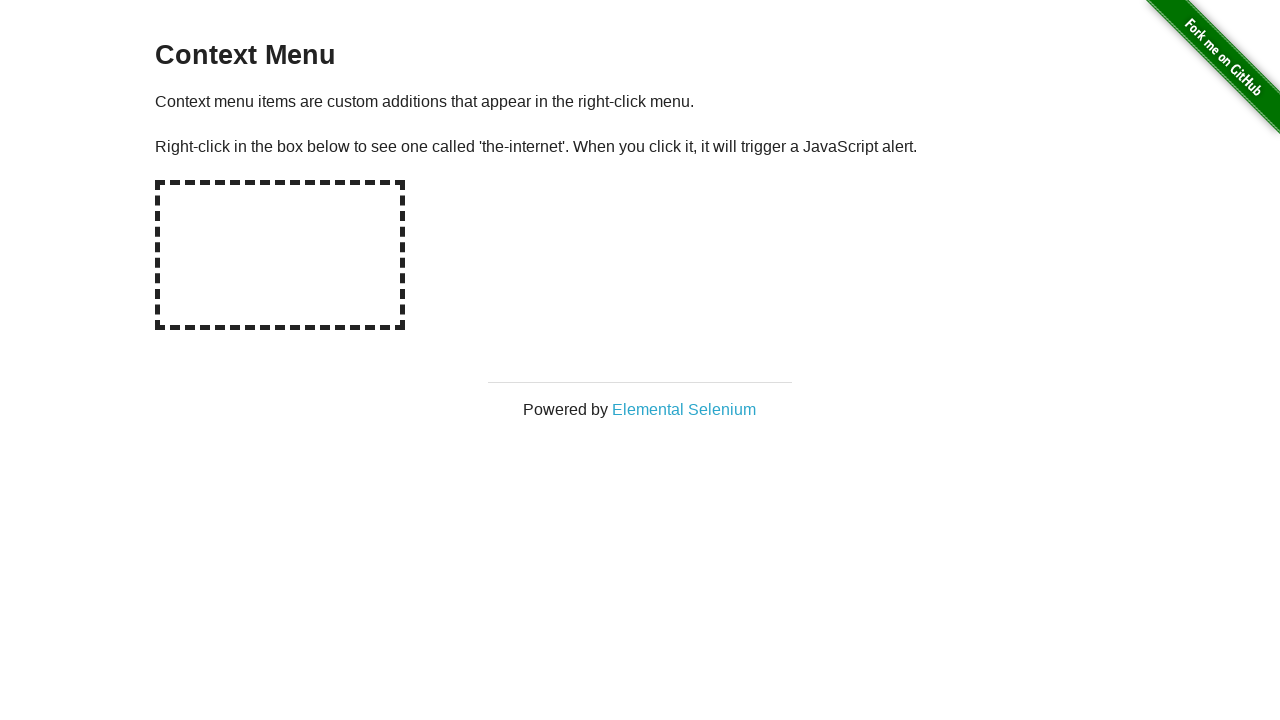

Right-clicked on the hot-spot area to open context menu at (280, 255) on #hot-spot
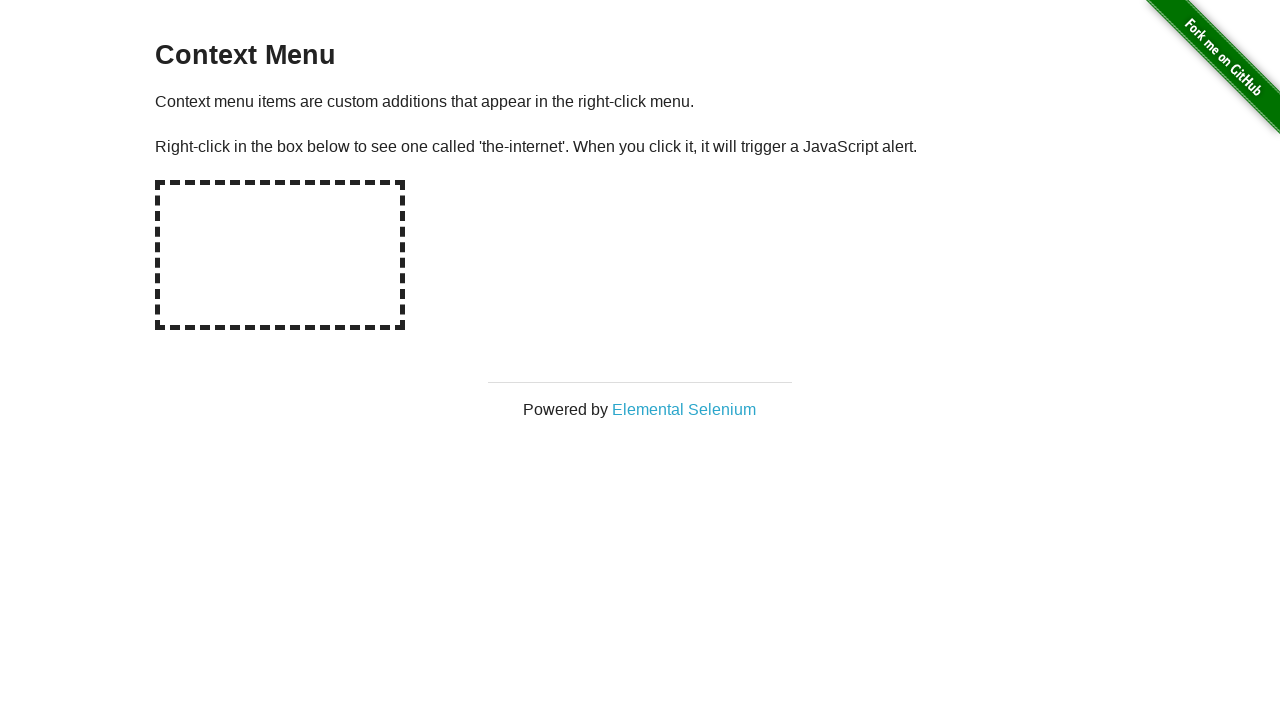

Right-clicked on hot-spot again to trigger alert dialog at (280, 255) on #hot-spot
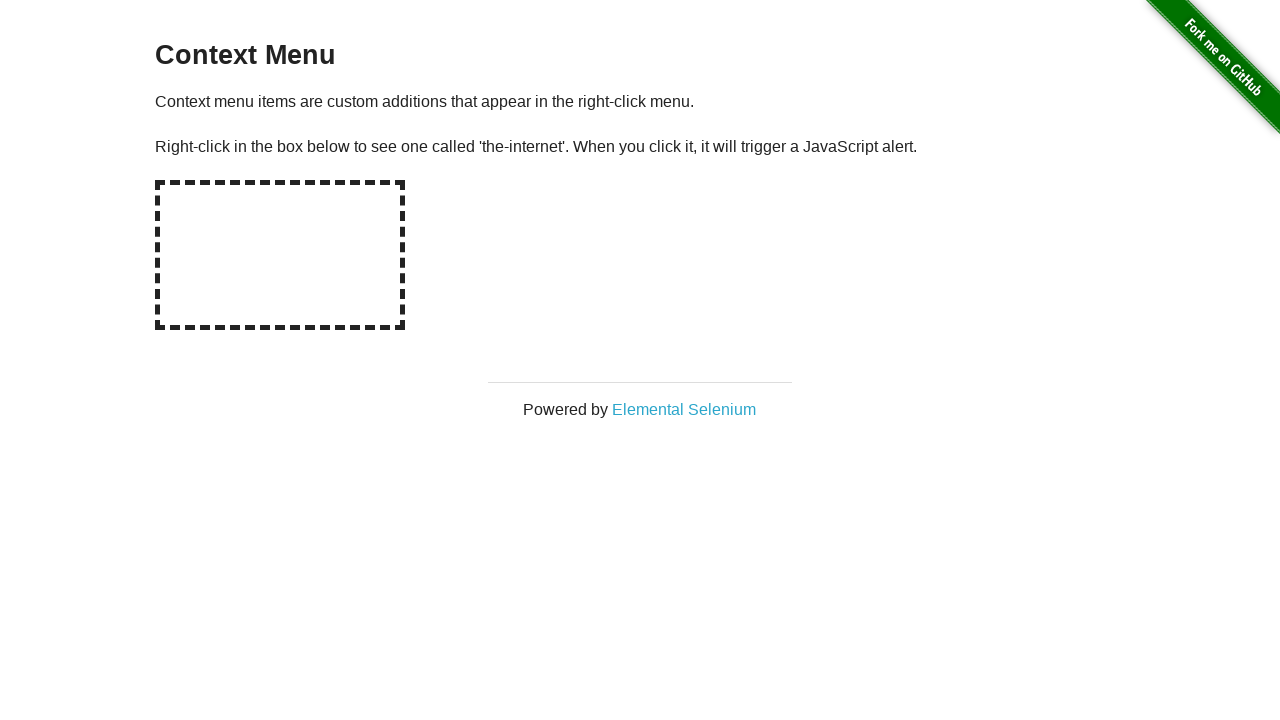

Waited for alert dialog to be handled
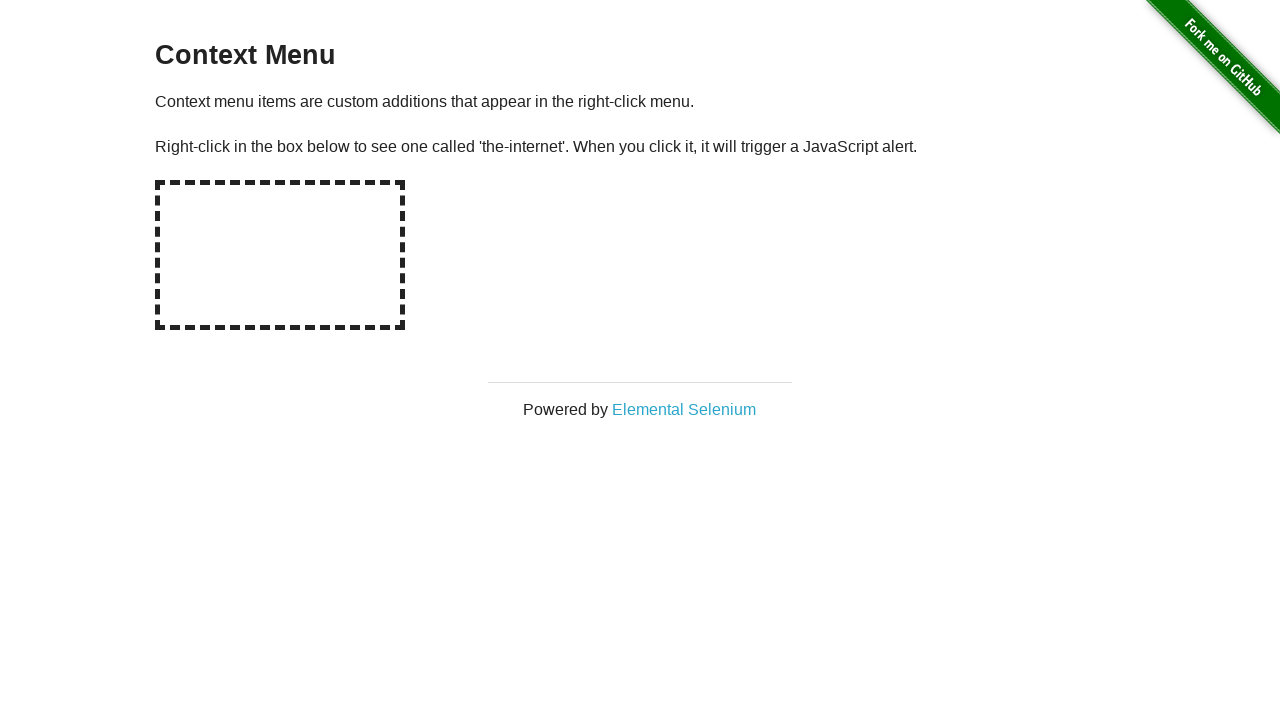

Clicked on 'Elemental Selenium' link at (684, 409) on text=Elemental Selenium
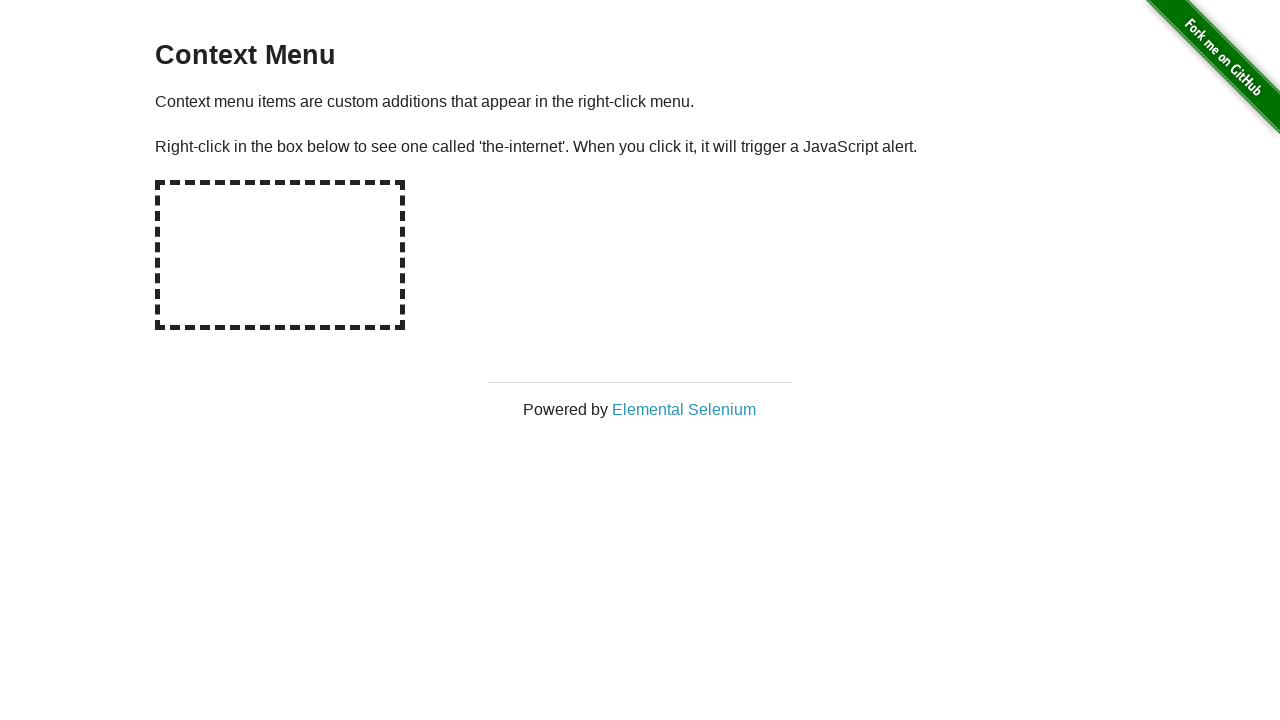

Switched to new page opened by link
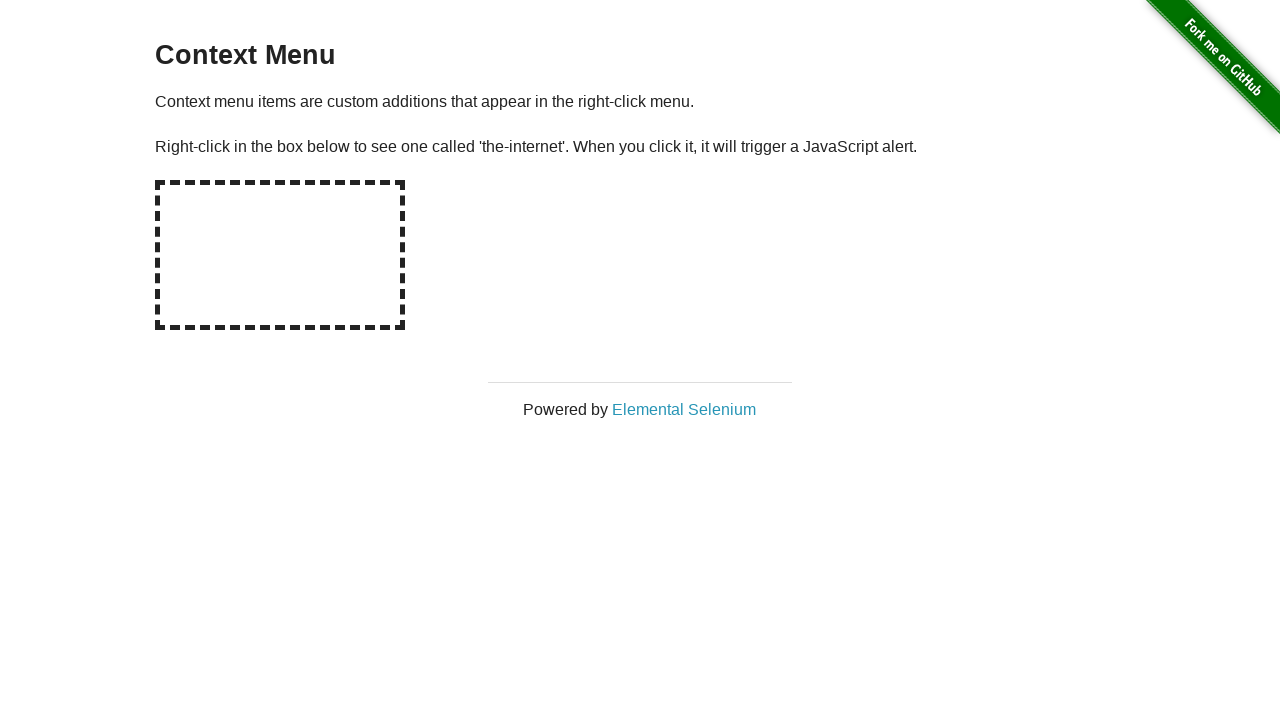

New page finished loading
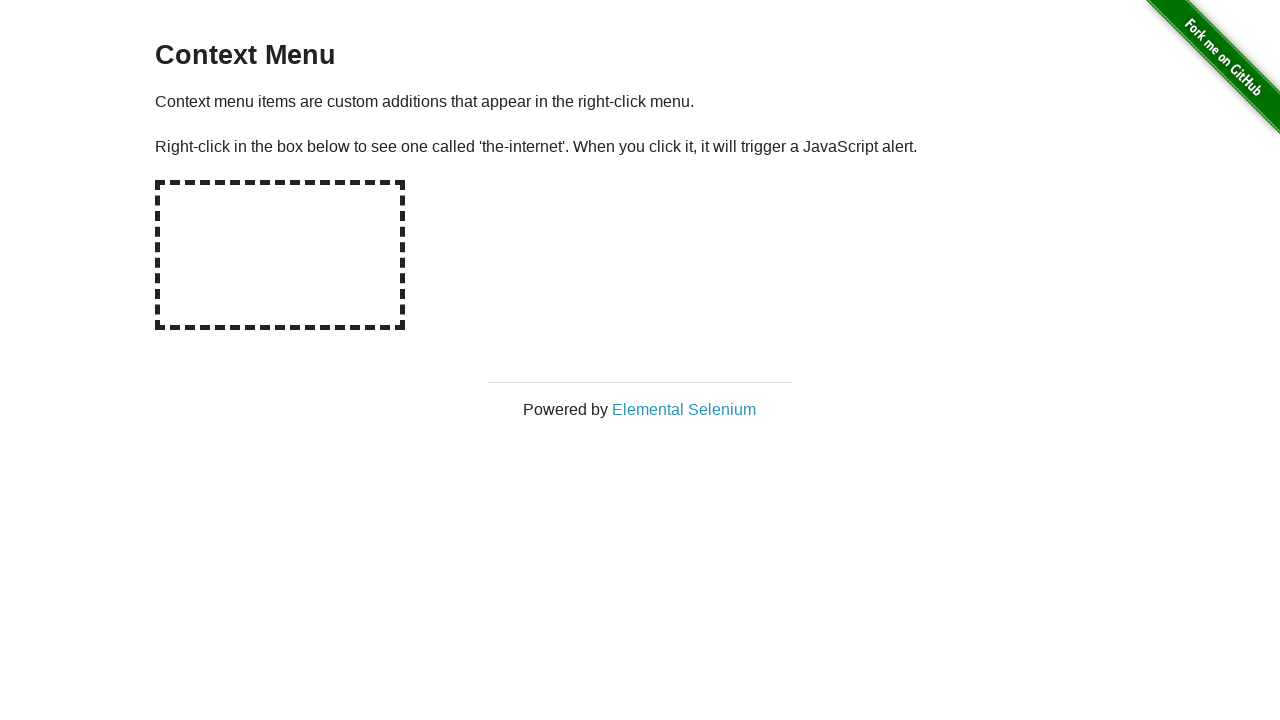

Verified h1 element is present on new page
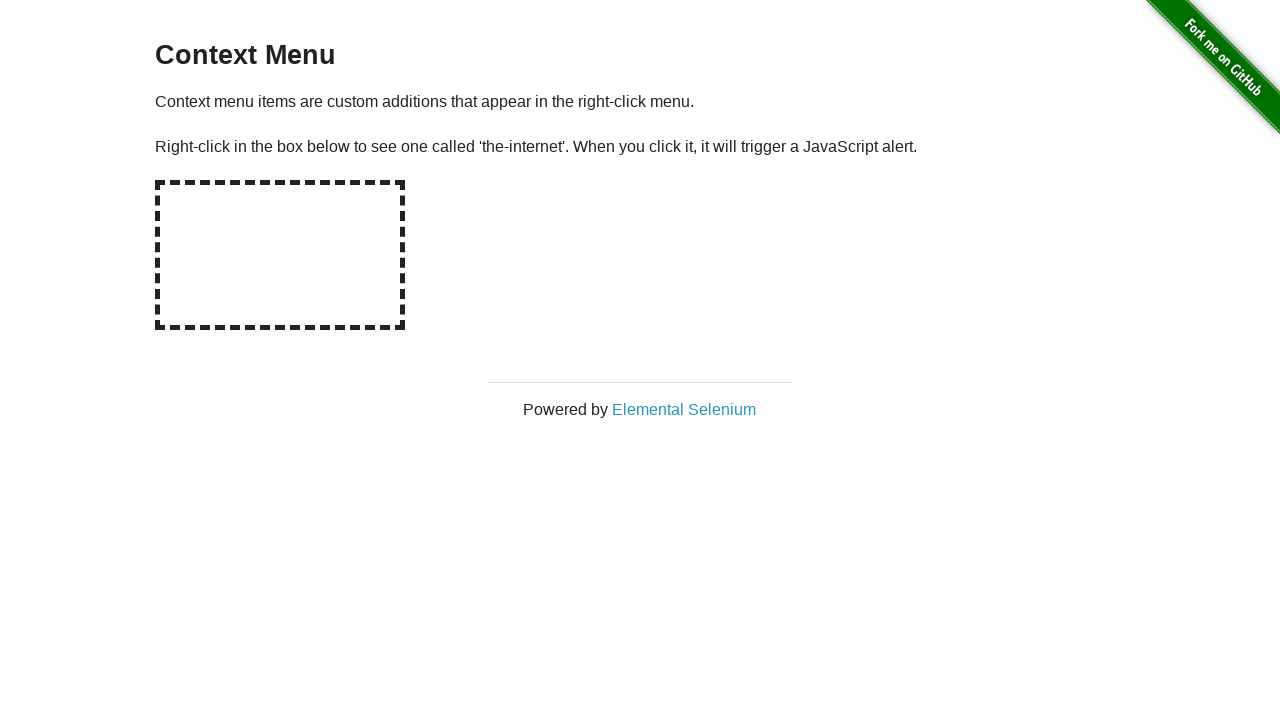

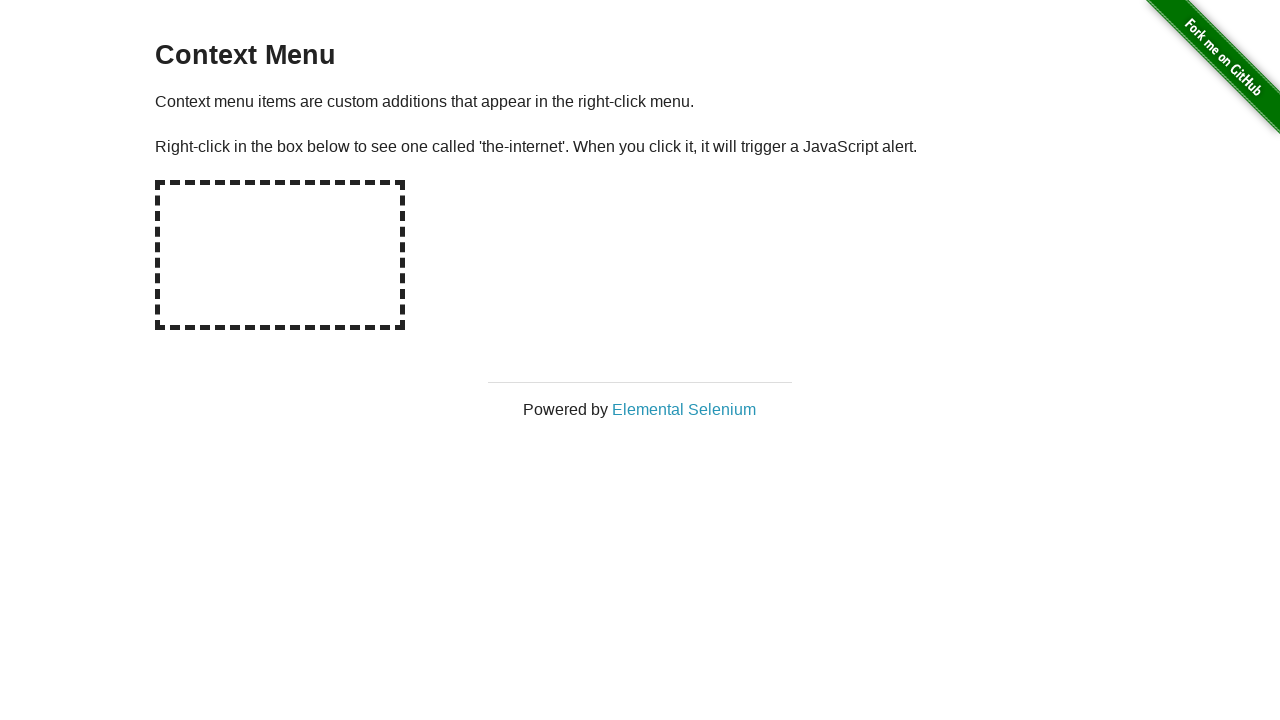